Navigates to the ITMO university AI master's program page and clicks the "Download study plan" button to initiate a PDF download.

Starting URL: https://abit.itmo.ru/program/master/ai

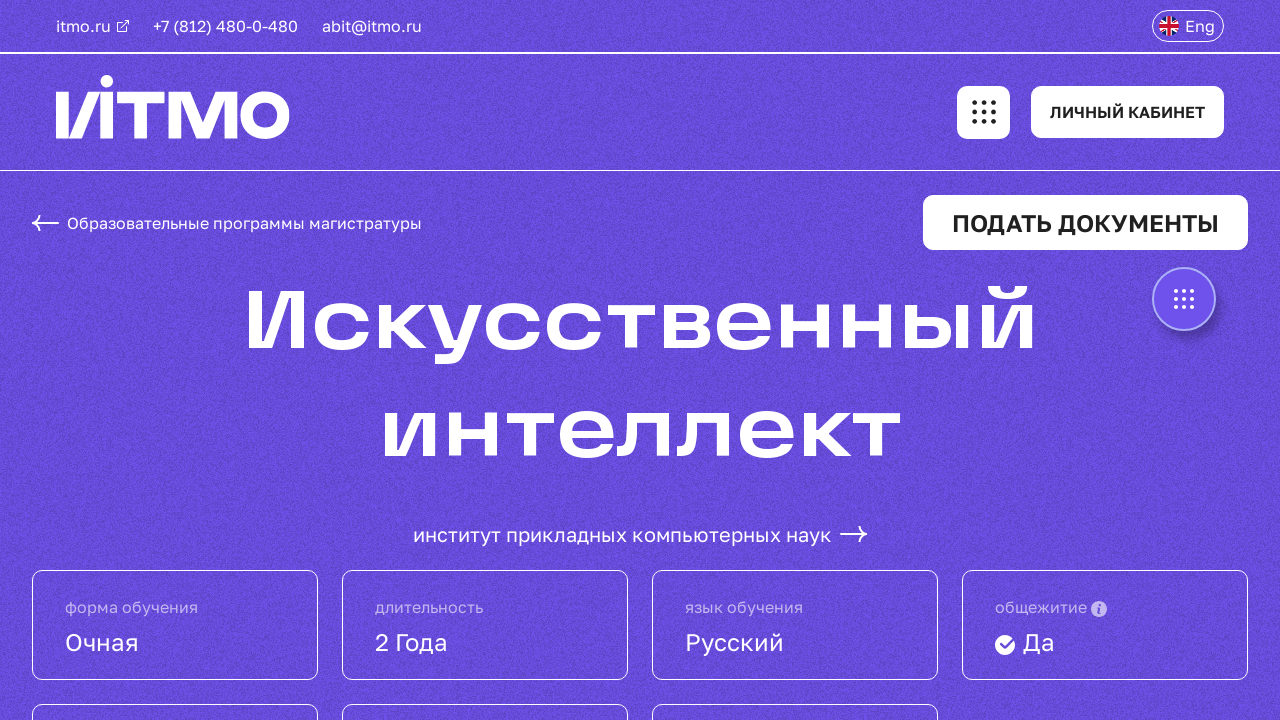

Waited for page to fully load (networkidle state)
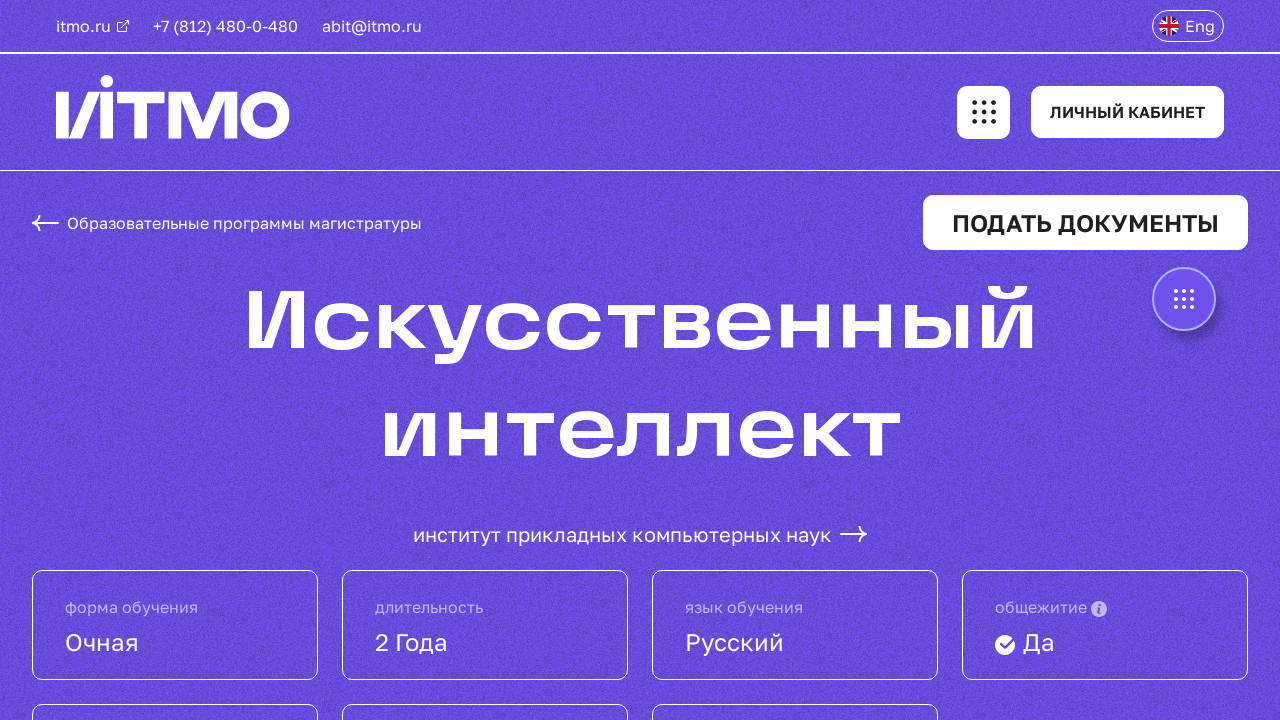

Found 'Download study plan' button
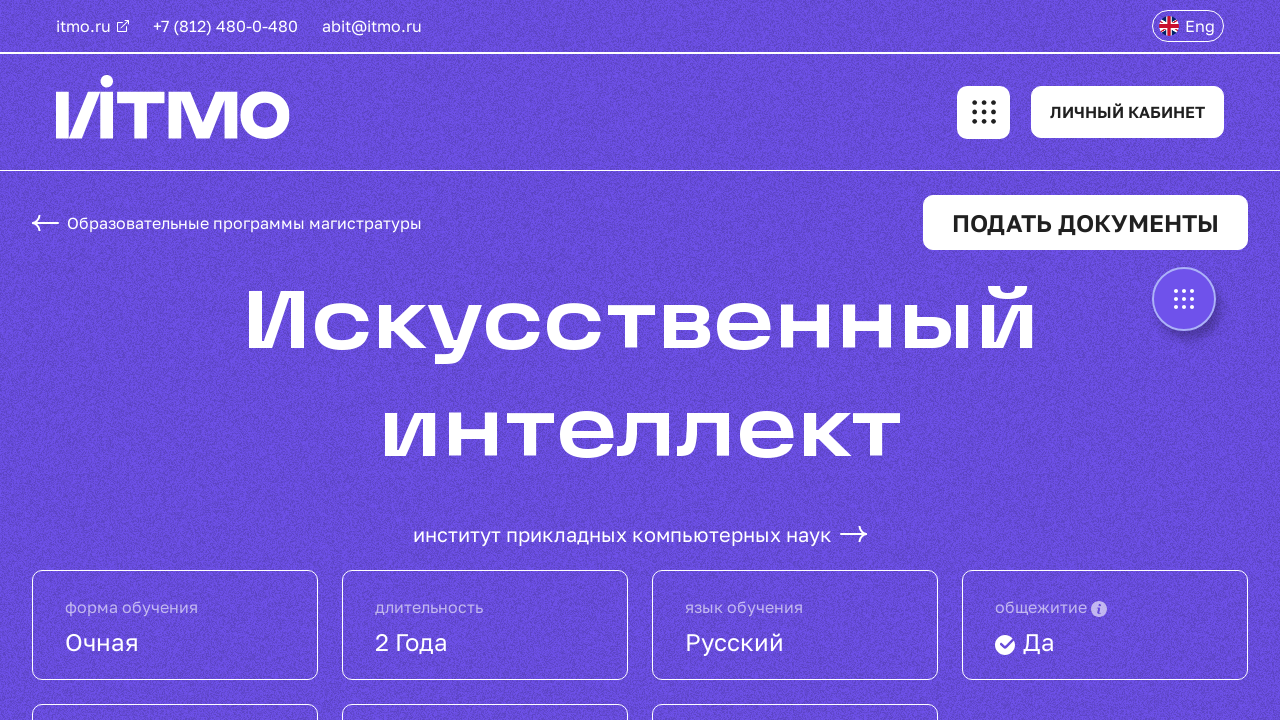

Scrolled 'Download study plan' button into view
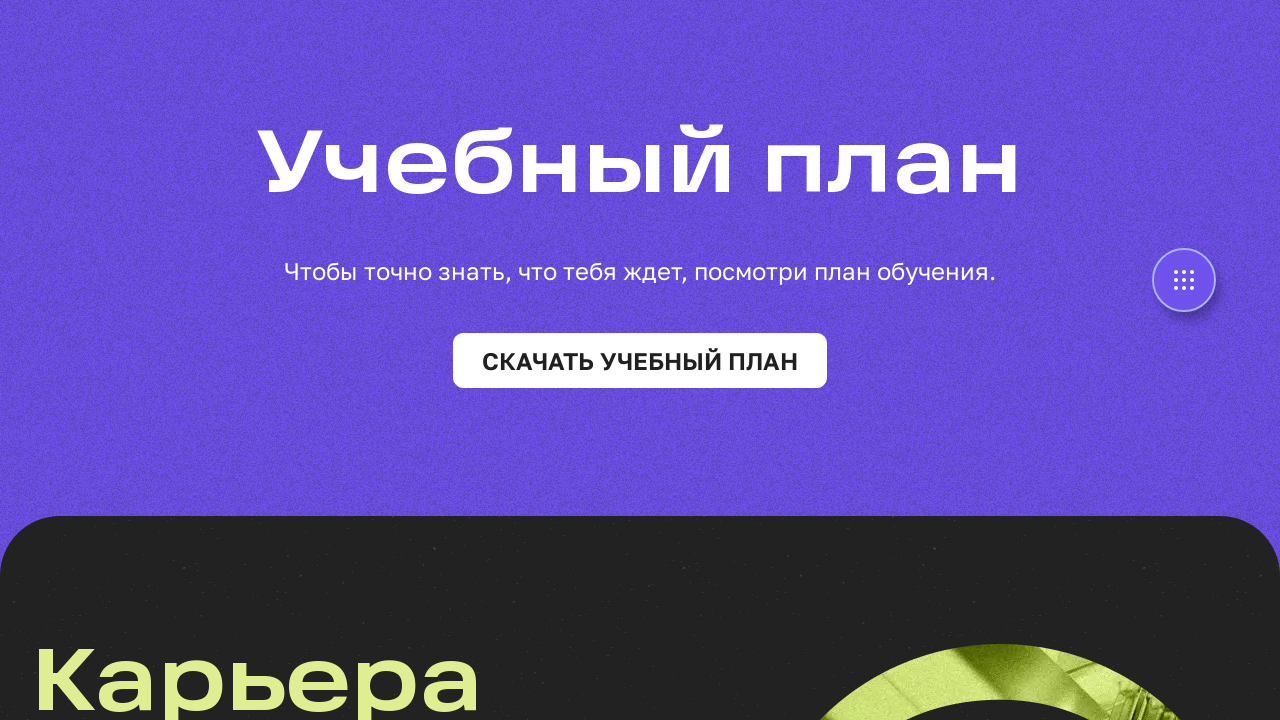

Clicked 'Download study plan' button to initiate PDF download at (640, 360) on internal:role=button[name="Скачать учебный план"i]
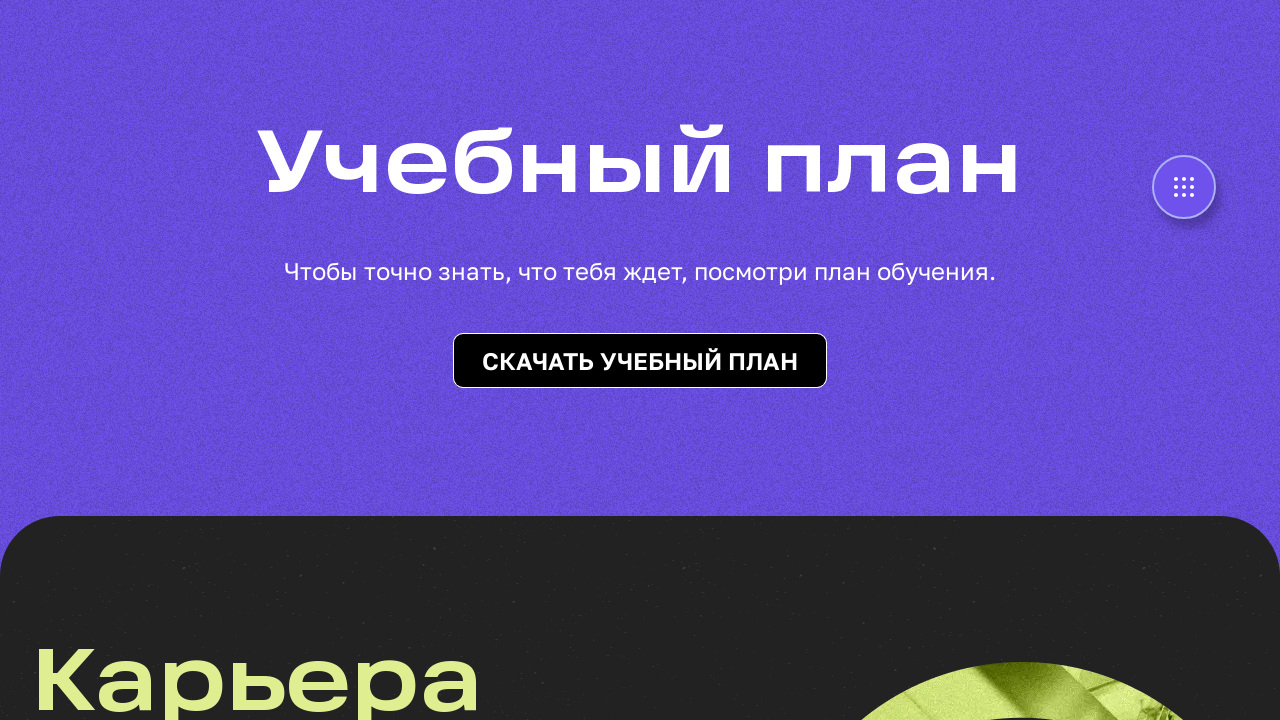

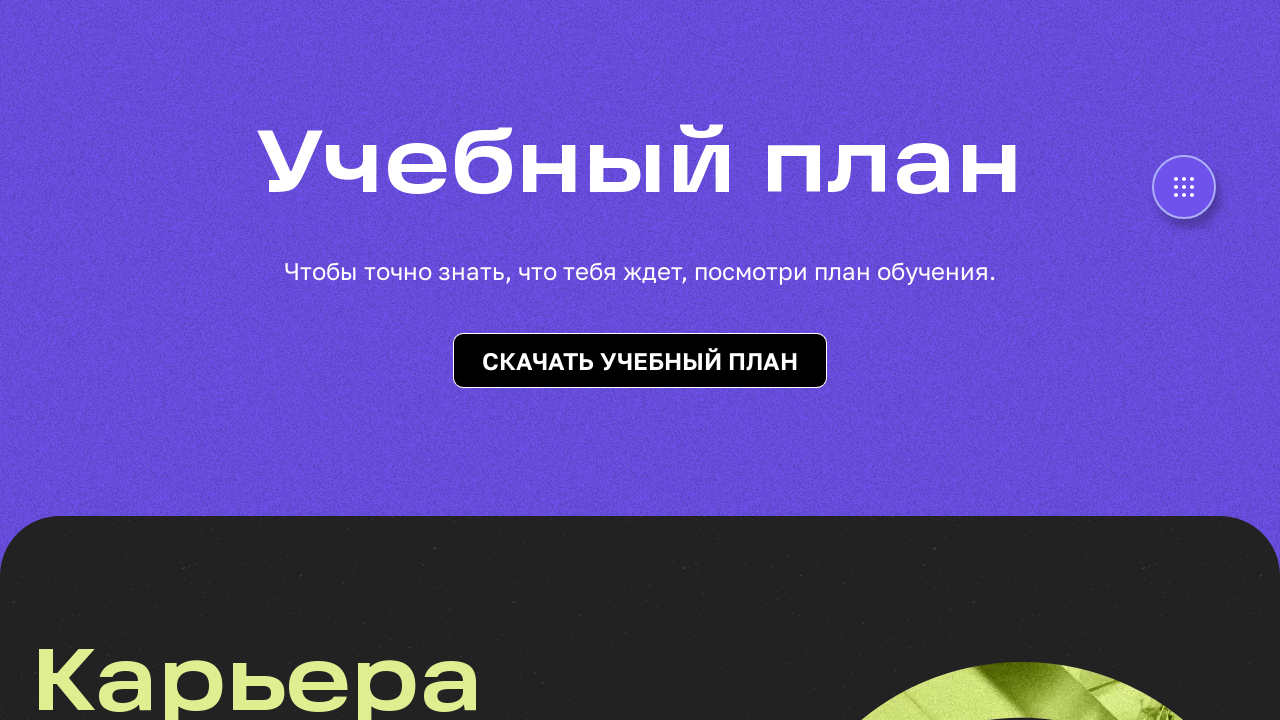